Tests file download functionality by clicking on a ZIP file link and verifying the download

Starting URL: https://omayo.blogspot.com/p/page7.html

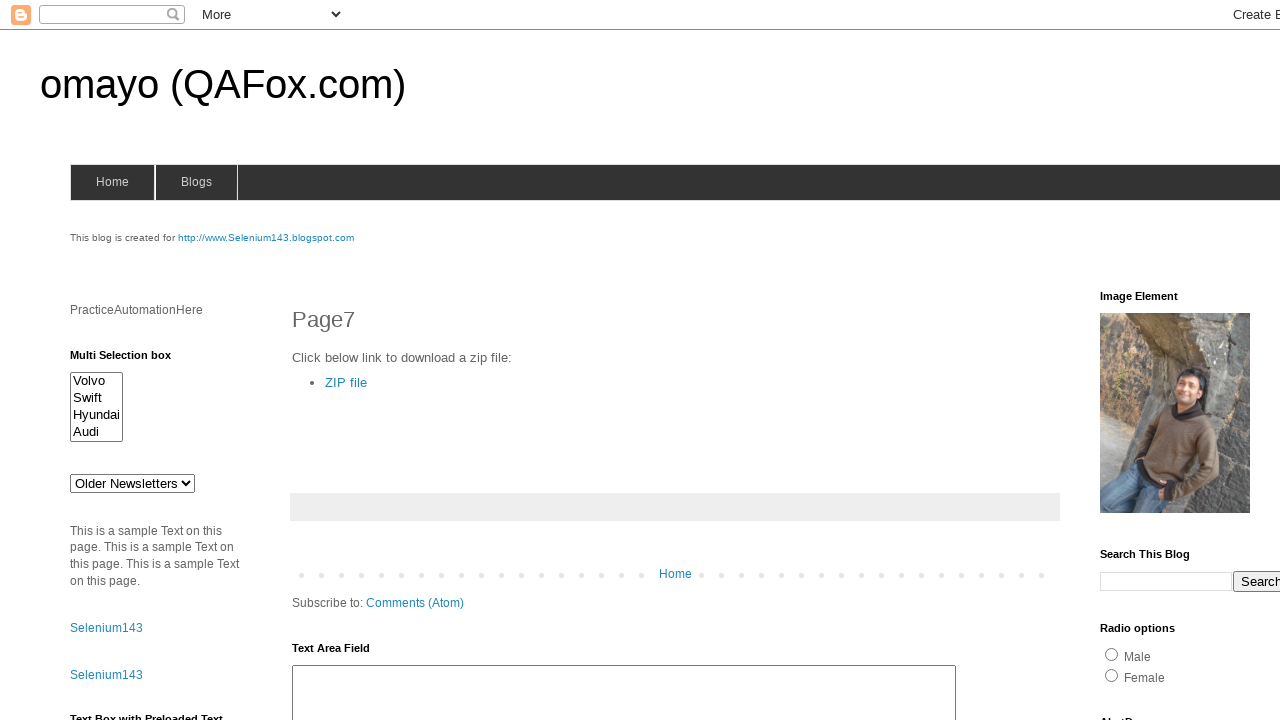

Clicked on ZIP file download link at (346, 382) on a:has-text('ZIP file')
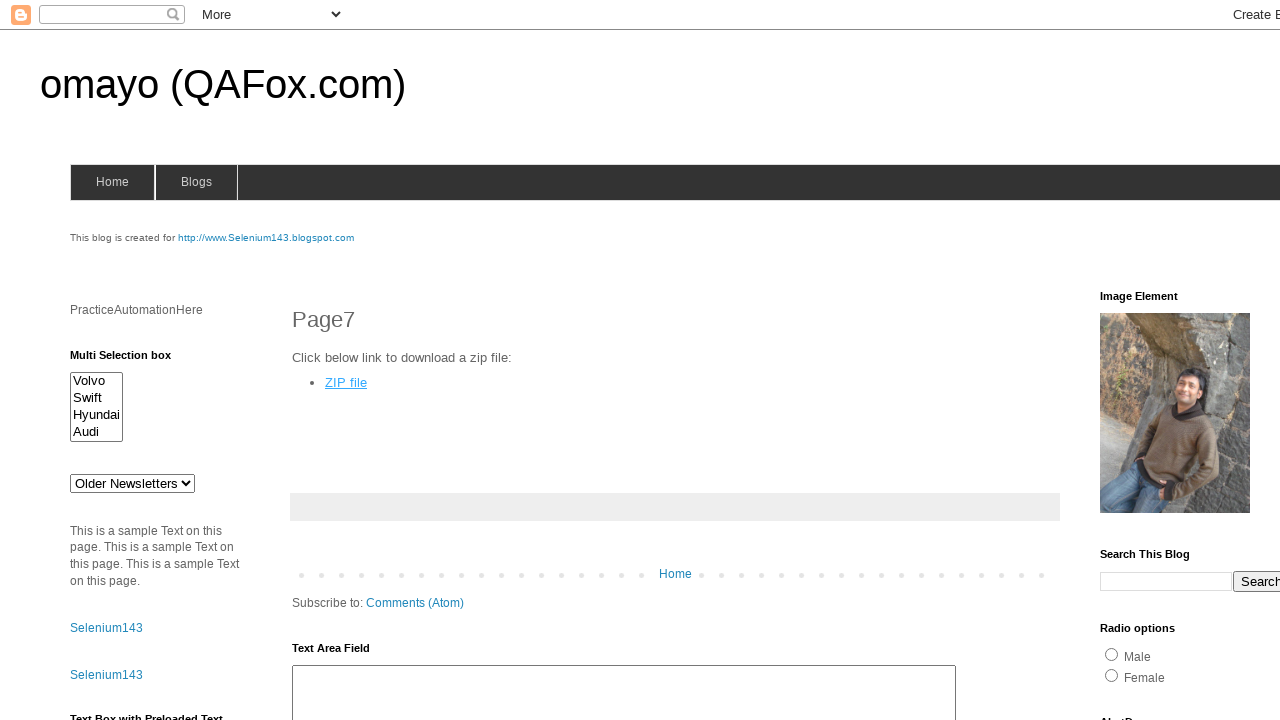

Waited 2 seconds for download to start
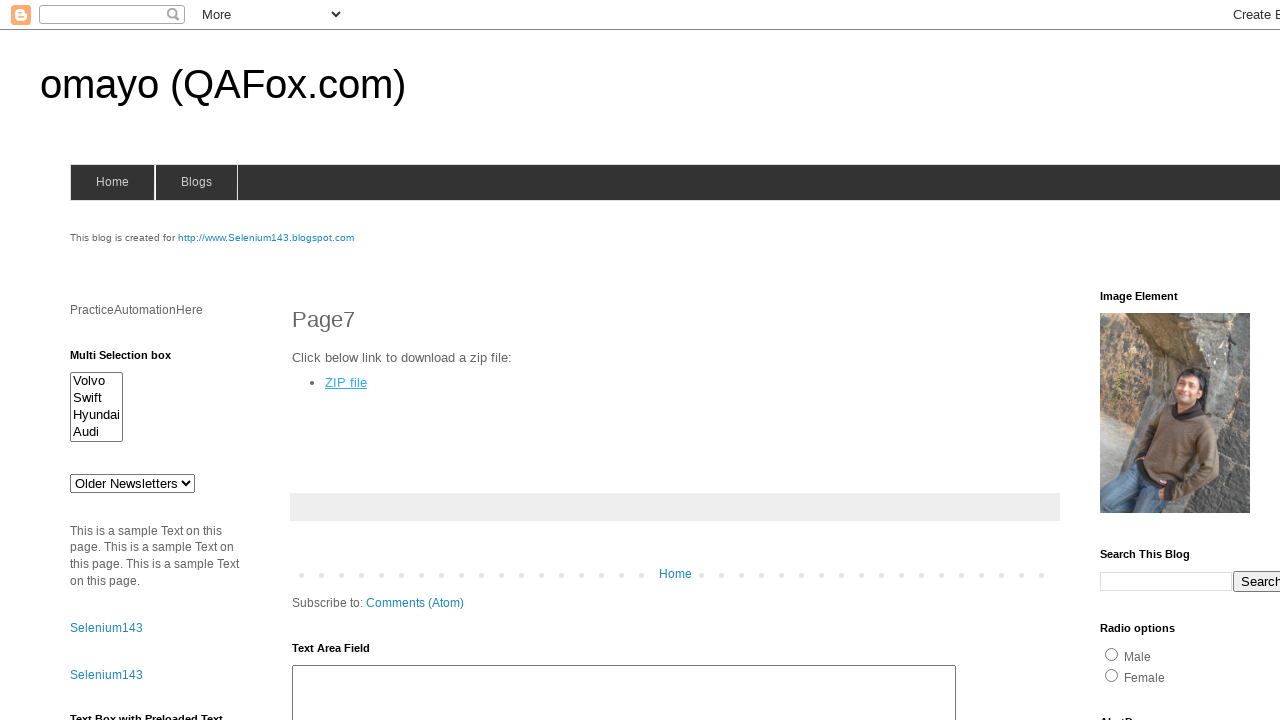

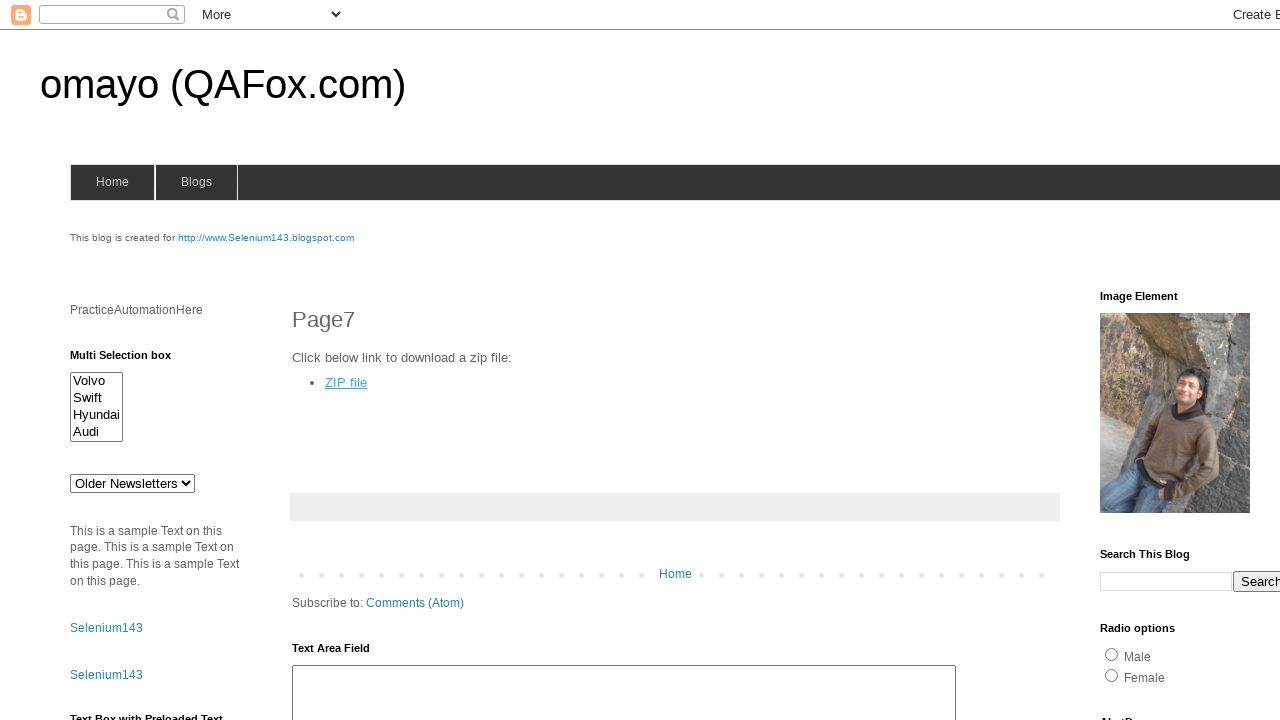